Tests that clicking the Samokat logo on the order page navigates to the main page. Verifies the main page content is displayed after clicking.

Starting URL: https://qa-scooter.praktikum-services.ru/order

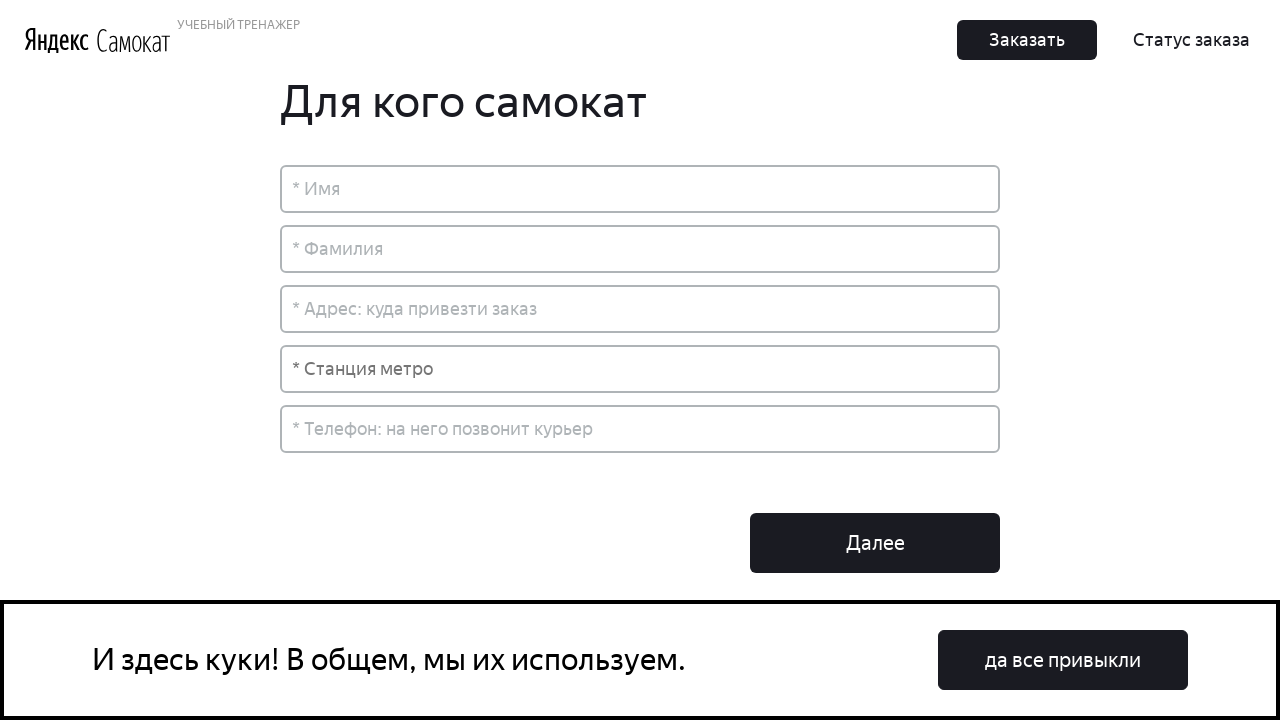

Clicked on Samokat logo to navigate from order page at (97, 40) on a[class*='logo'] img[alt*='Самокат'], header a[href='/'], .Header_Logo__23yGT
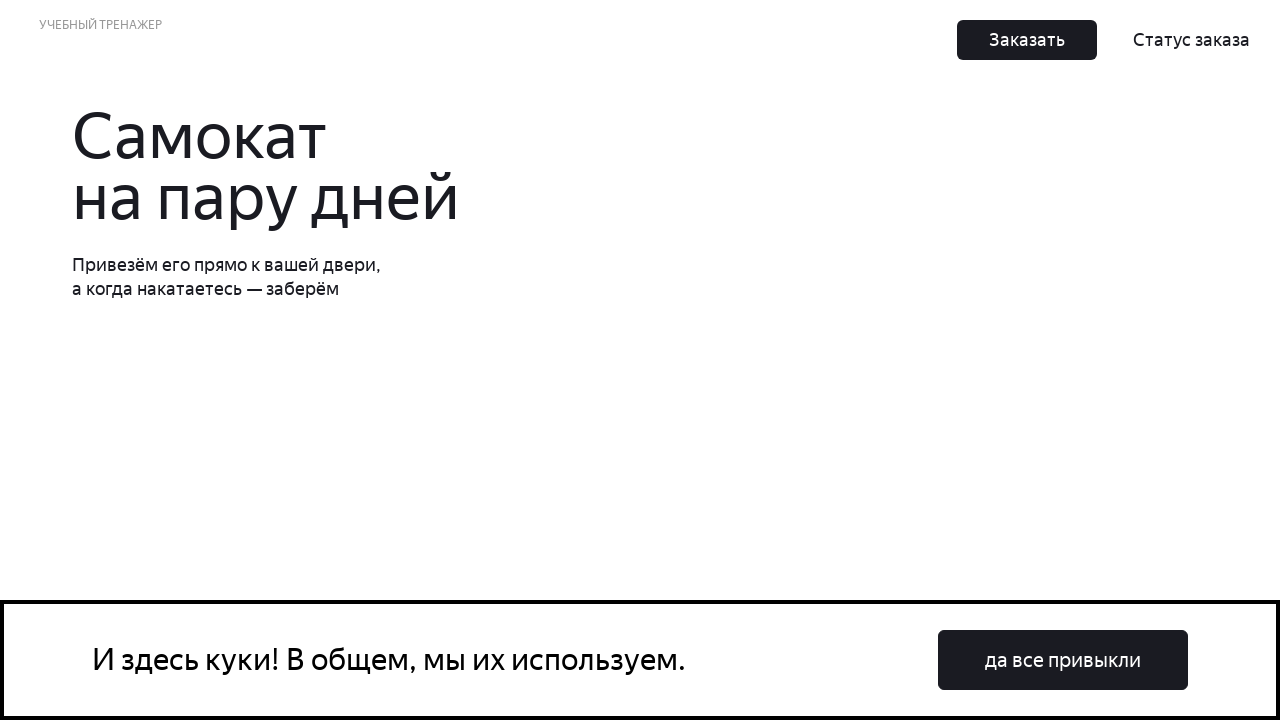

Main page content loaded - verified main page text is displayed
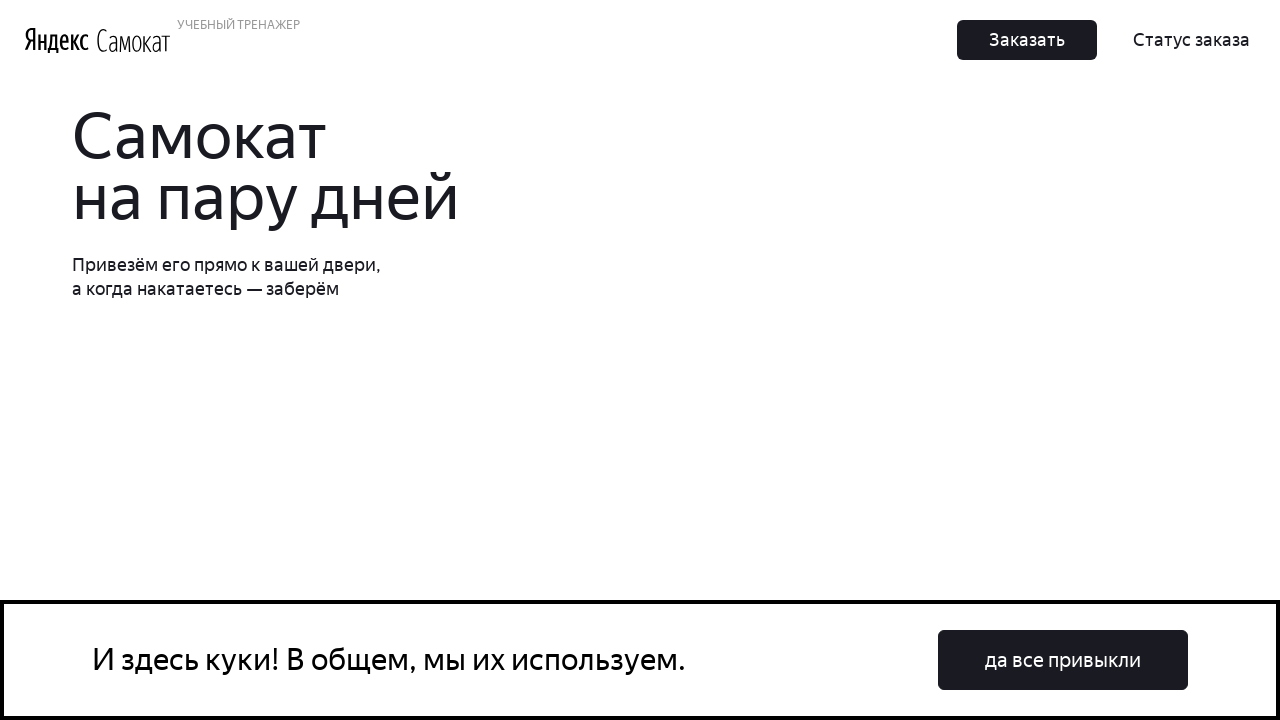

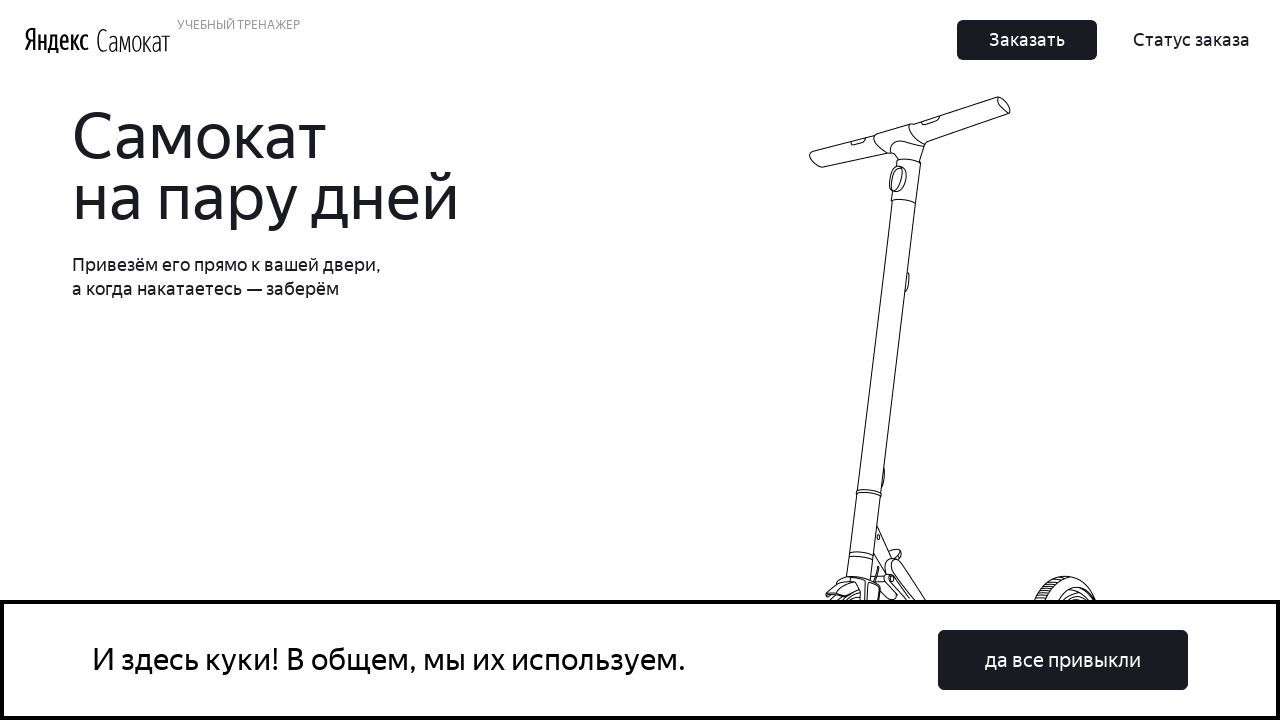